Tests JavaScript alert handling by triggering alert boxes multiple times and accepting them

Starting URL: https://www.krninformatix.com/selenium/testing.html

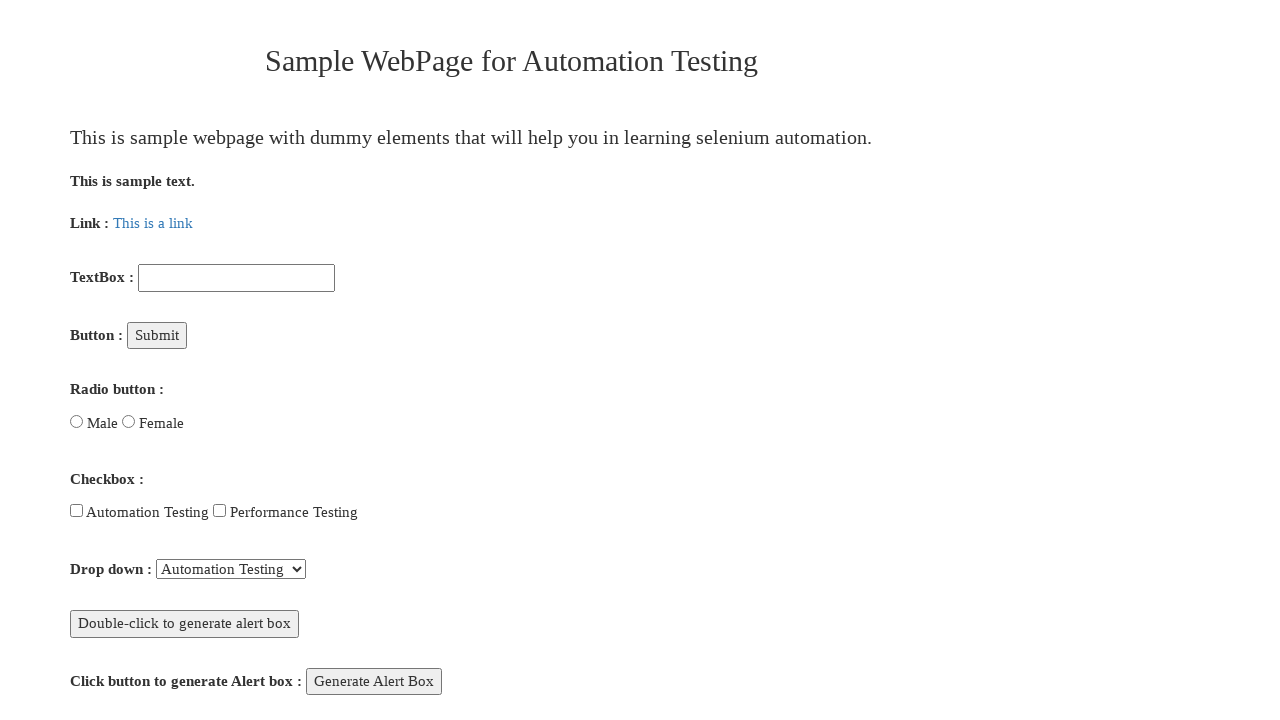

Clicked button to generate first alert box at (374, 681) on xpath=//button[text()='Generate Alert Box']
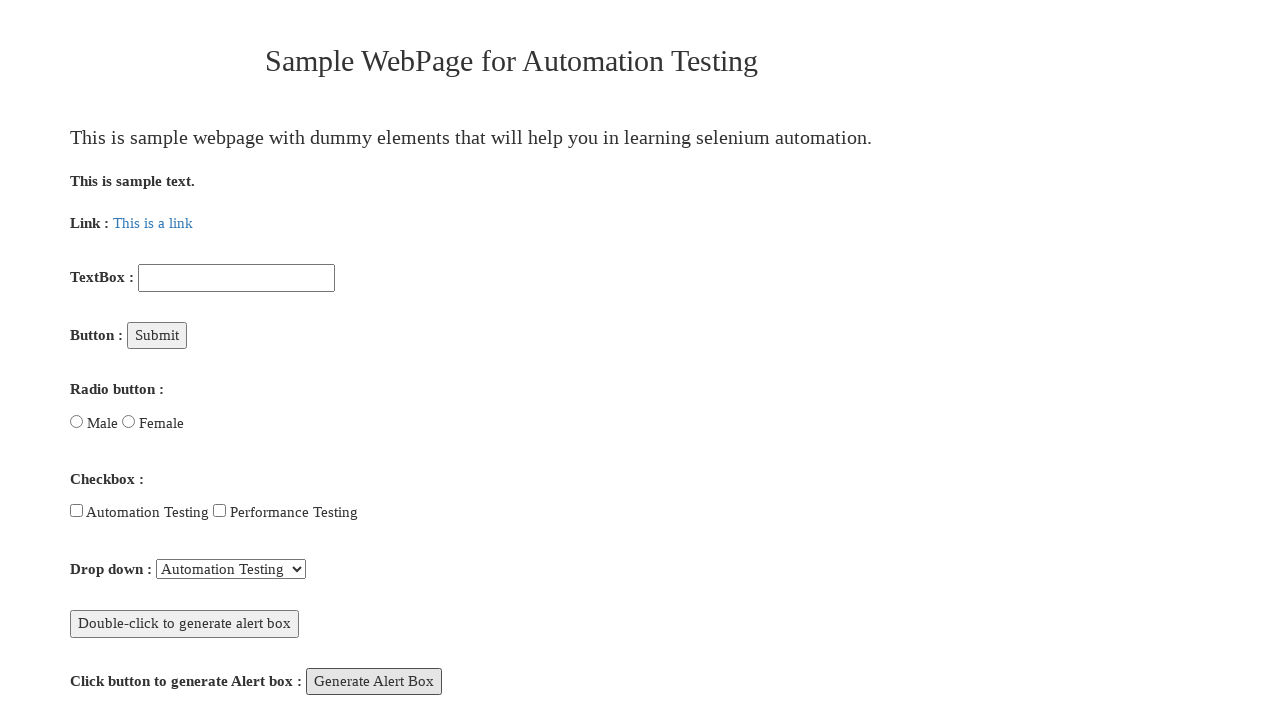

Set up dialog handler to accept alerts
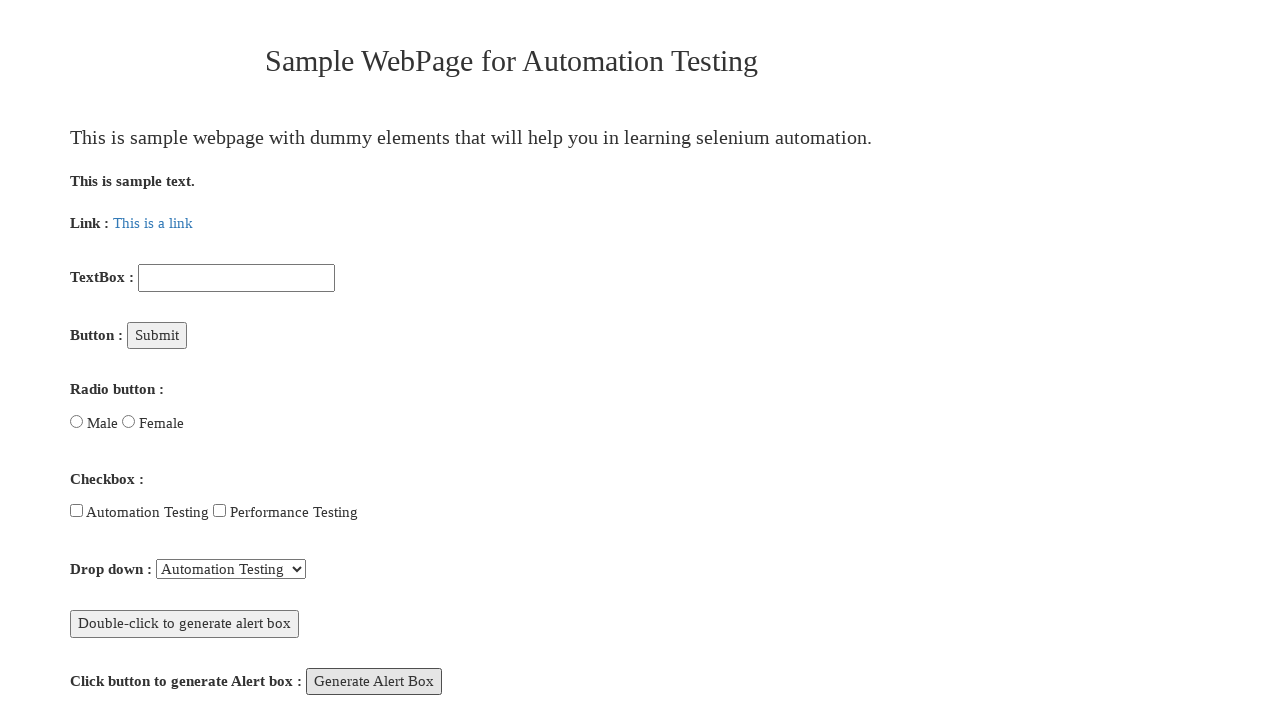

Clicked button to generate second alert box at (374, 681) on xpath=//button[text()='Generate Alert Box']
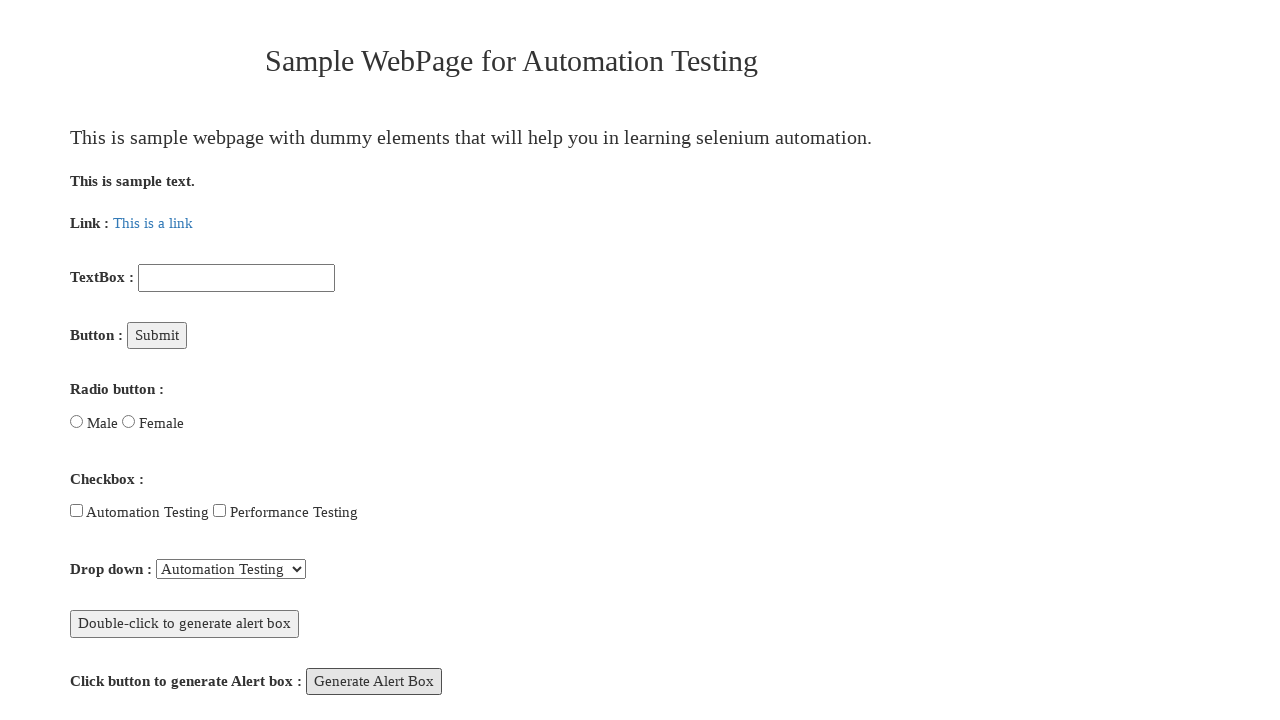

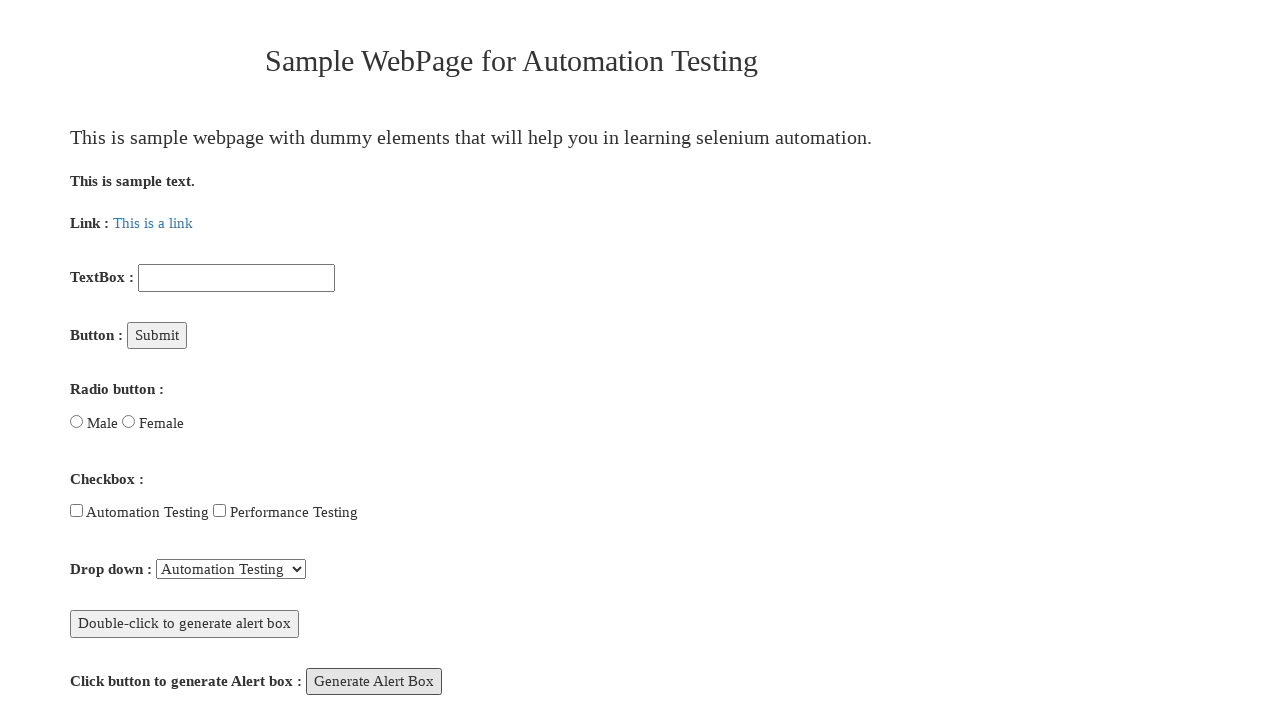